Tests window handling by opening popup windows and closing them while maintaining focus on the parent window

Starting URL: https://omayo.blogspot.com/

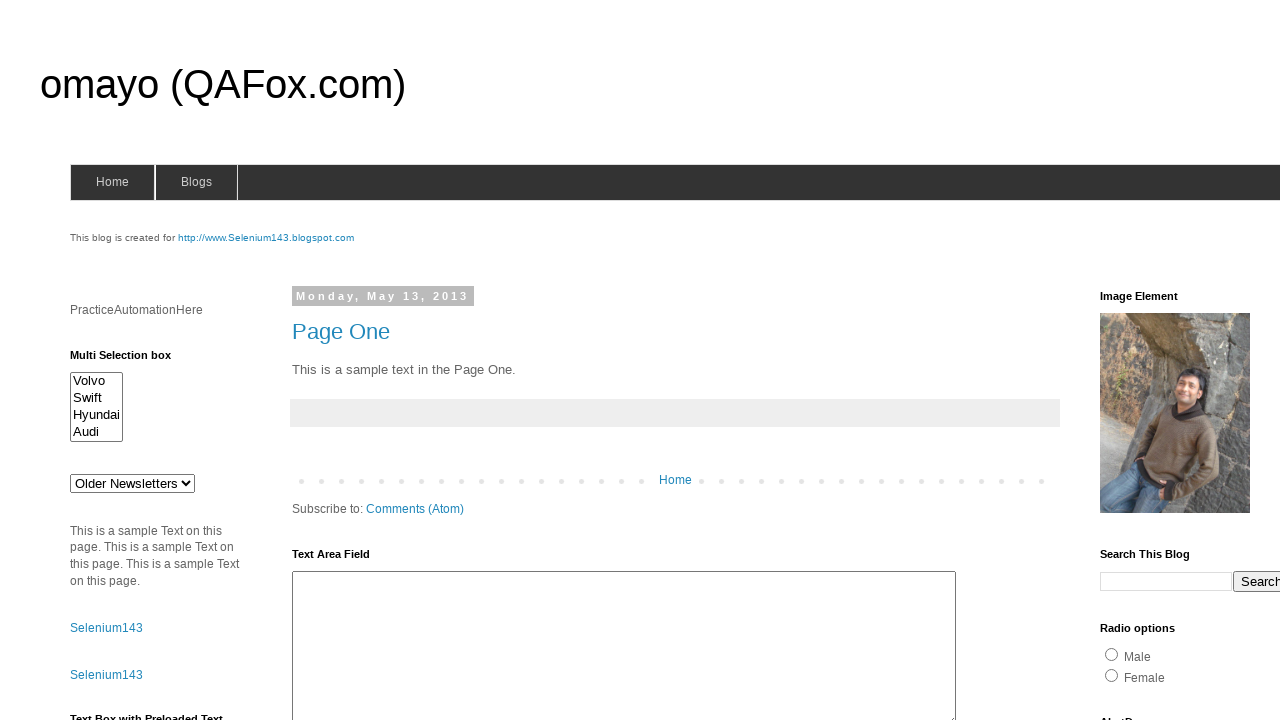

Clicked on selenium143 element at (266, 238) on #selenium143
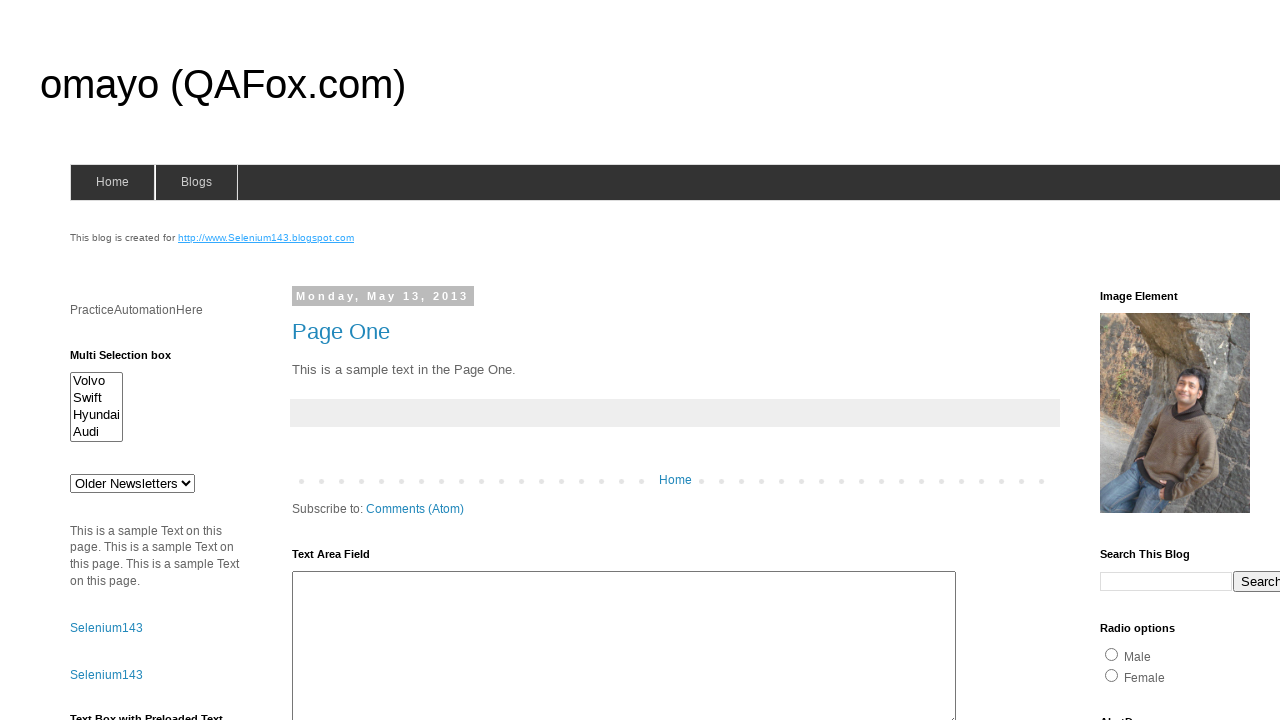

Clicked on 'Open a popup window' link at (132, 360) on text='Open a popup window'
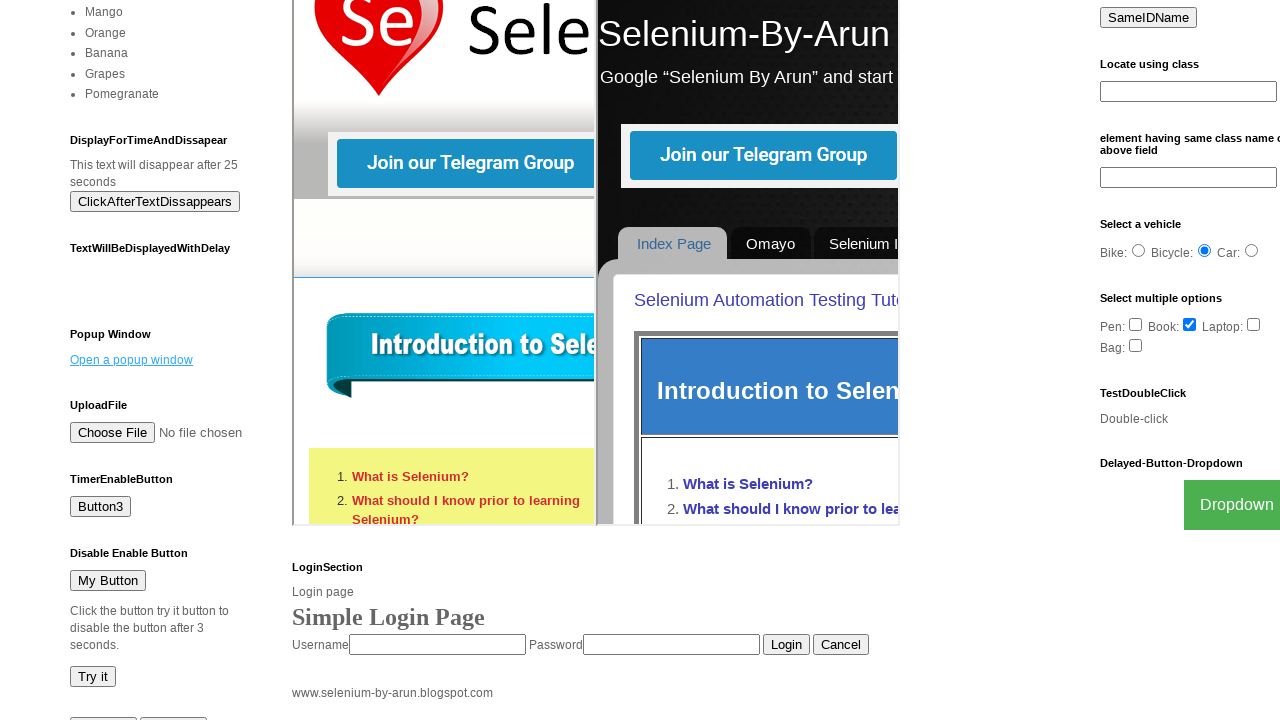

Waited for popup windows to open
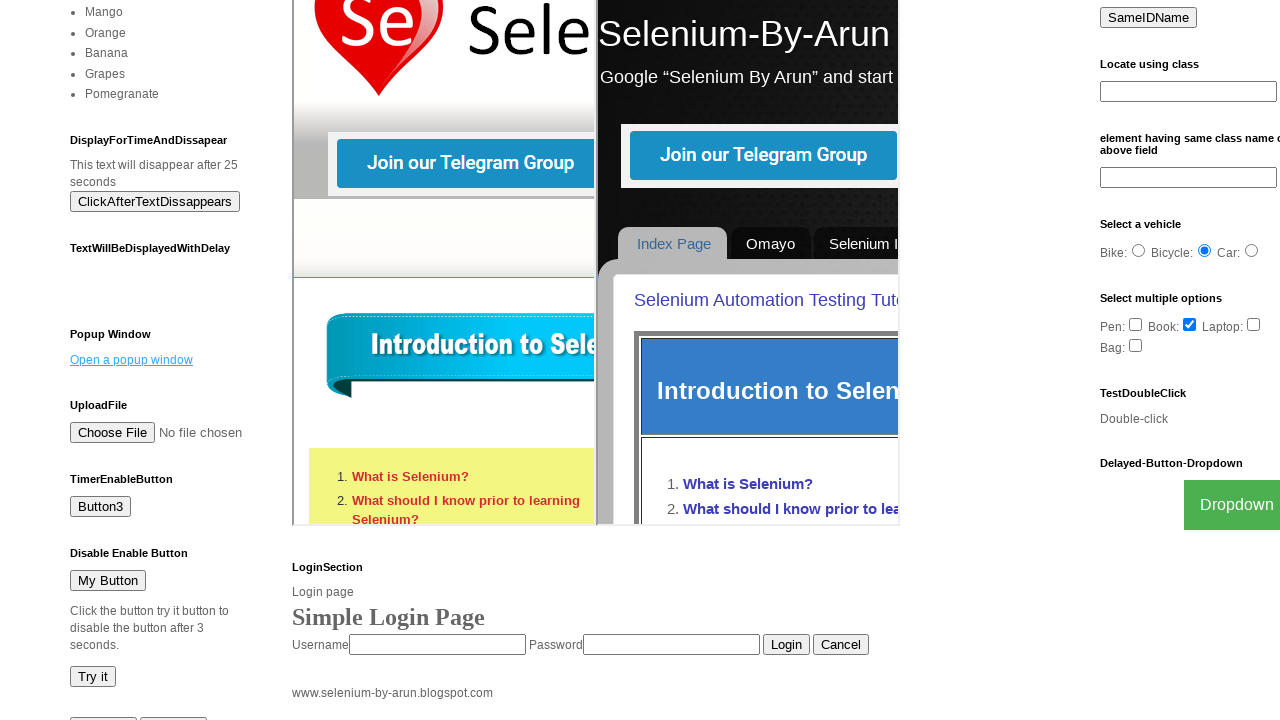

Closed popup window while maintaining focus on parent
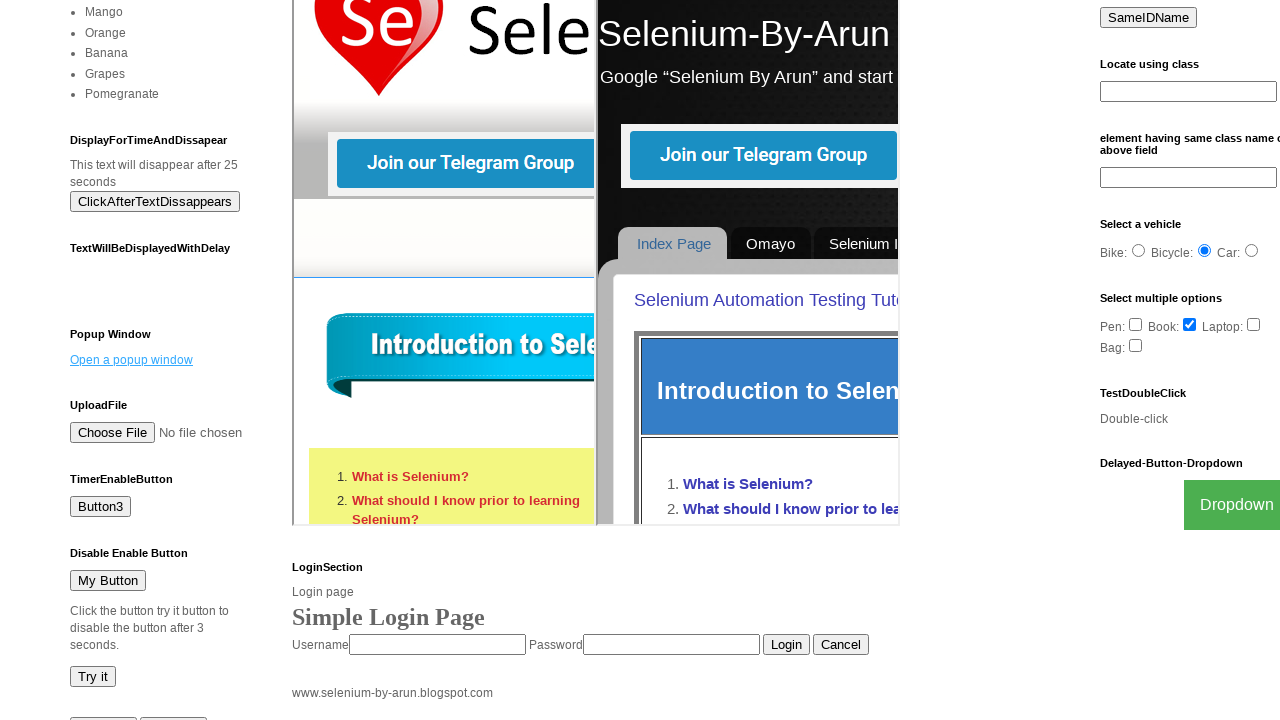

Closed popup window while maintaining focus on parent
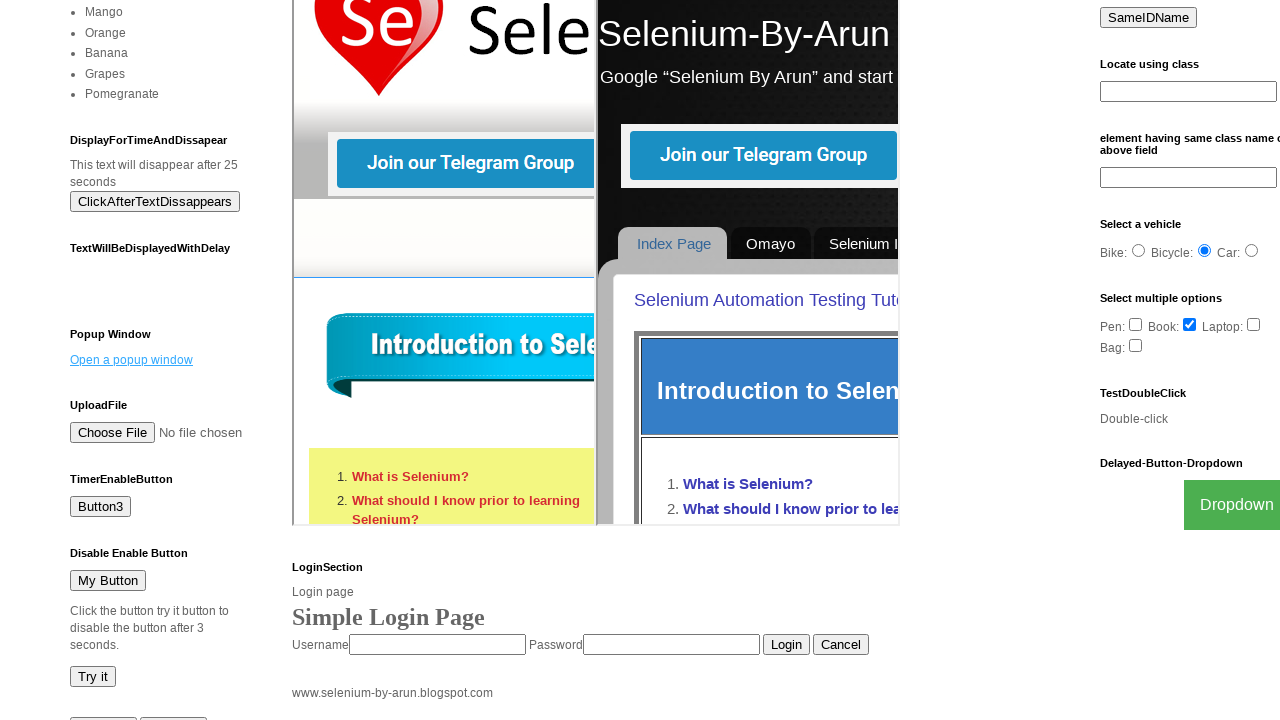

Returned focus to parent window
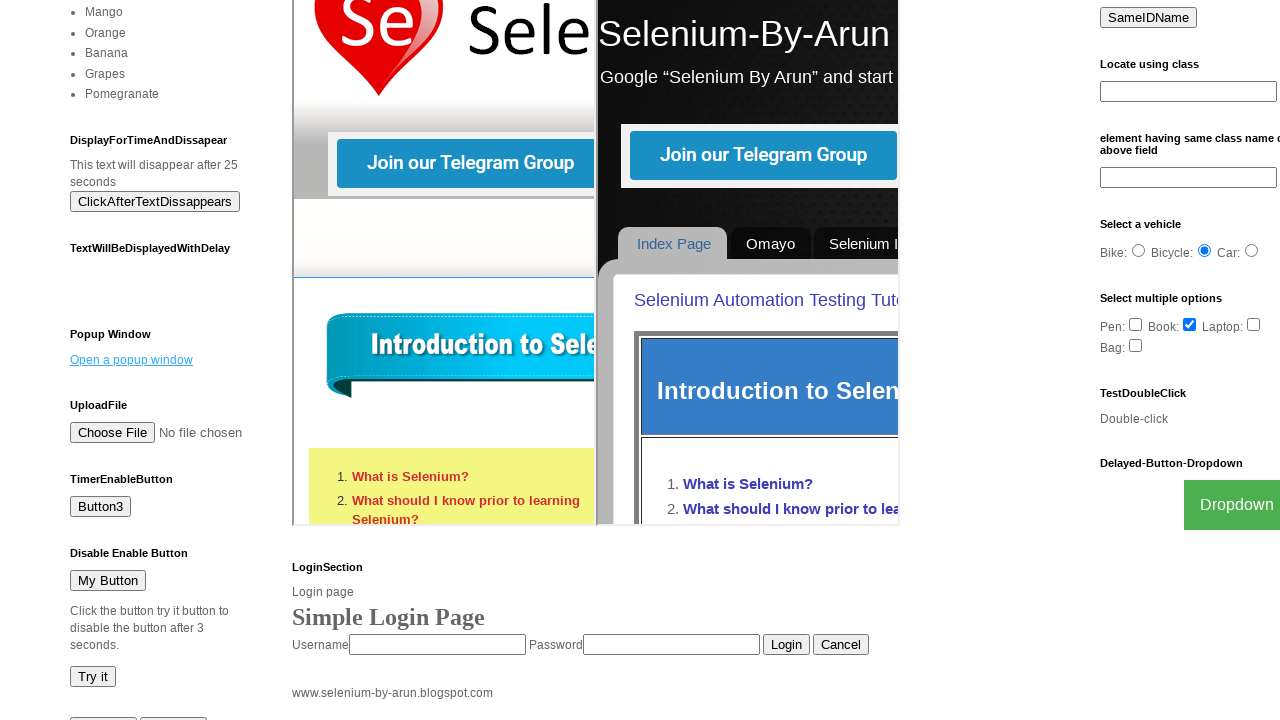

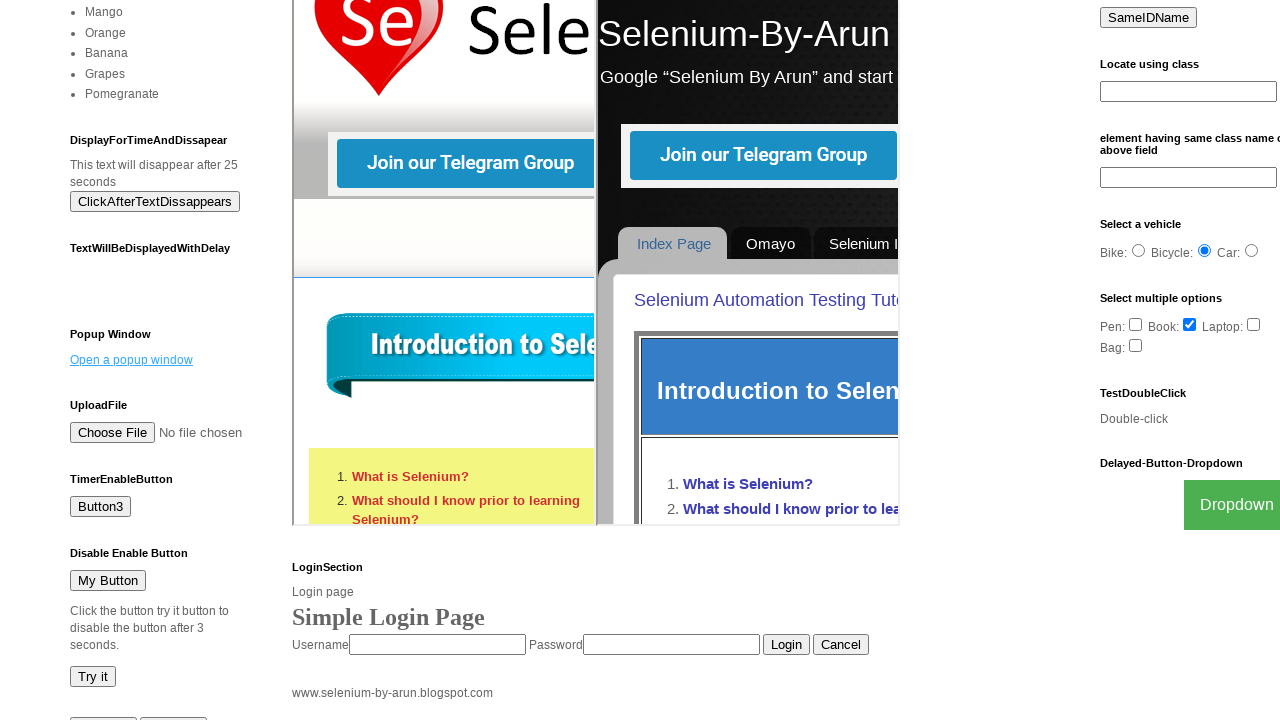